Tests dropdown selection functionality on a flight booking demo site by selecting departure city (Paris) and destination city (Rome) from dropdown lists.

Starting URL: https://blazedemo.com/

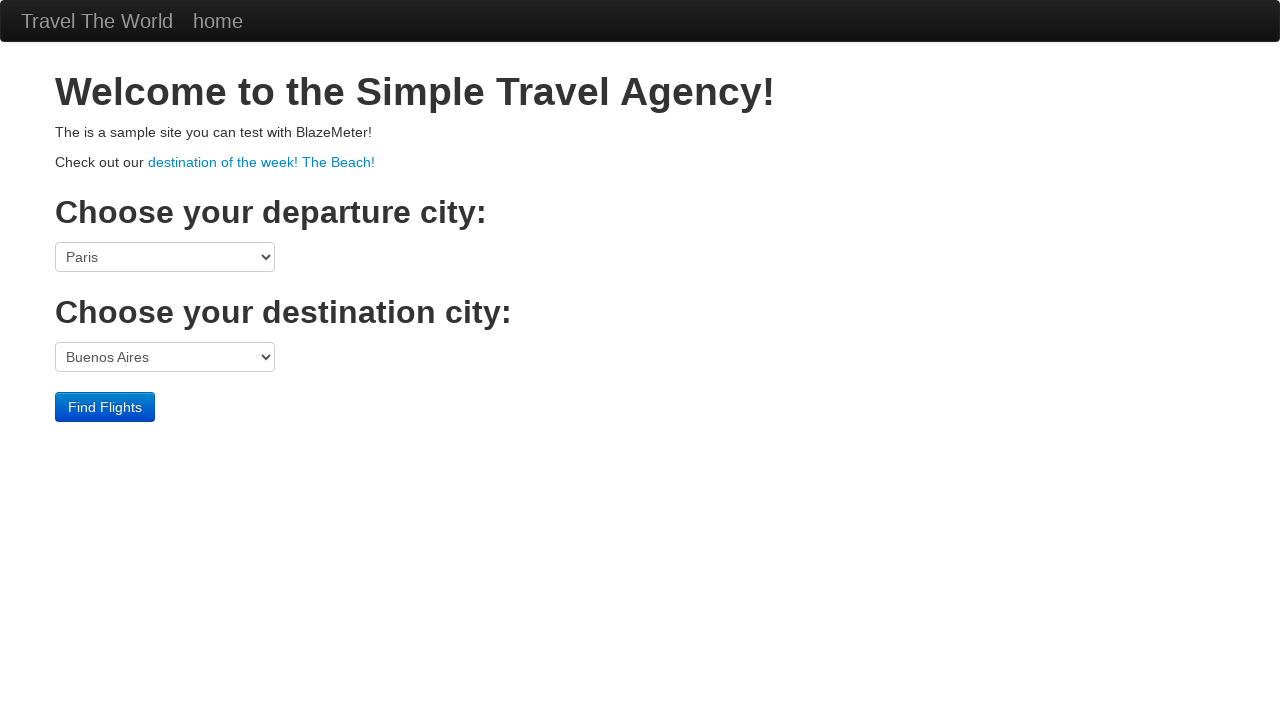

Navigated to BlazeDemo flight booking site
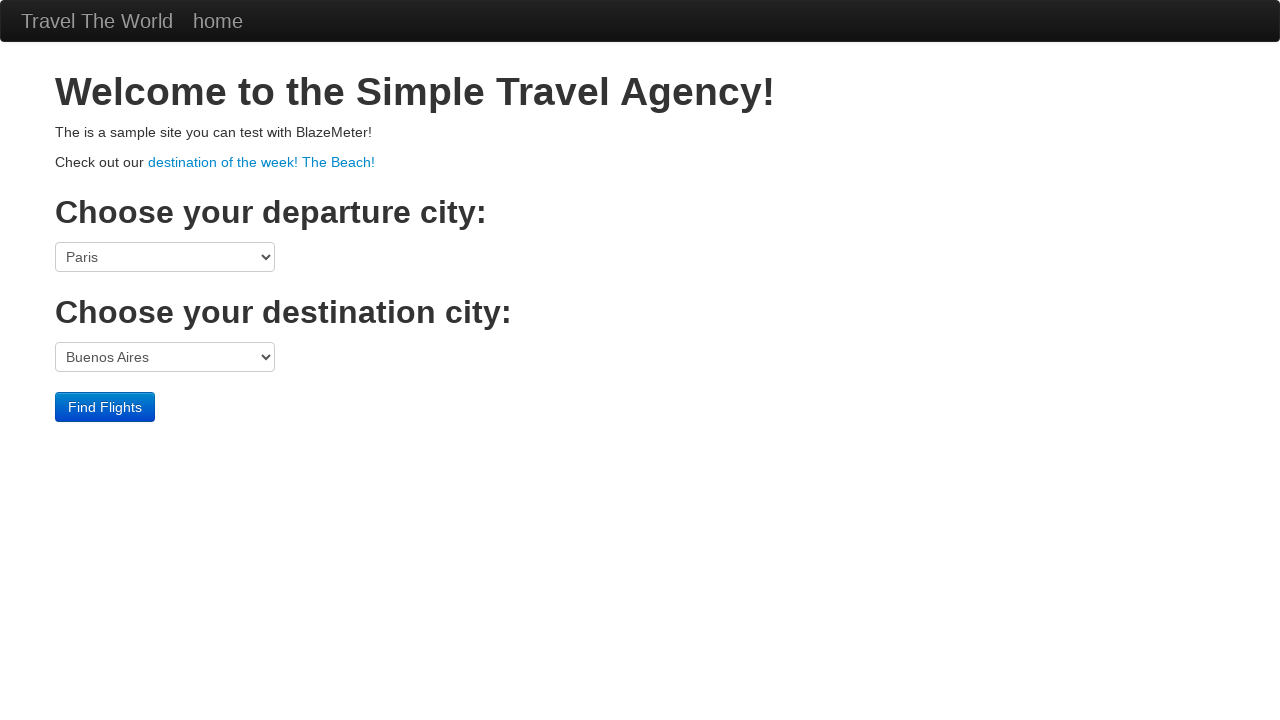

Selected Paris as departure city from dropdown on select[name='fromPort']
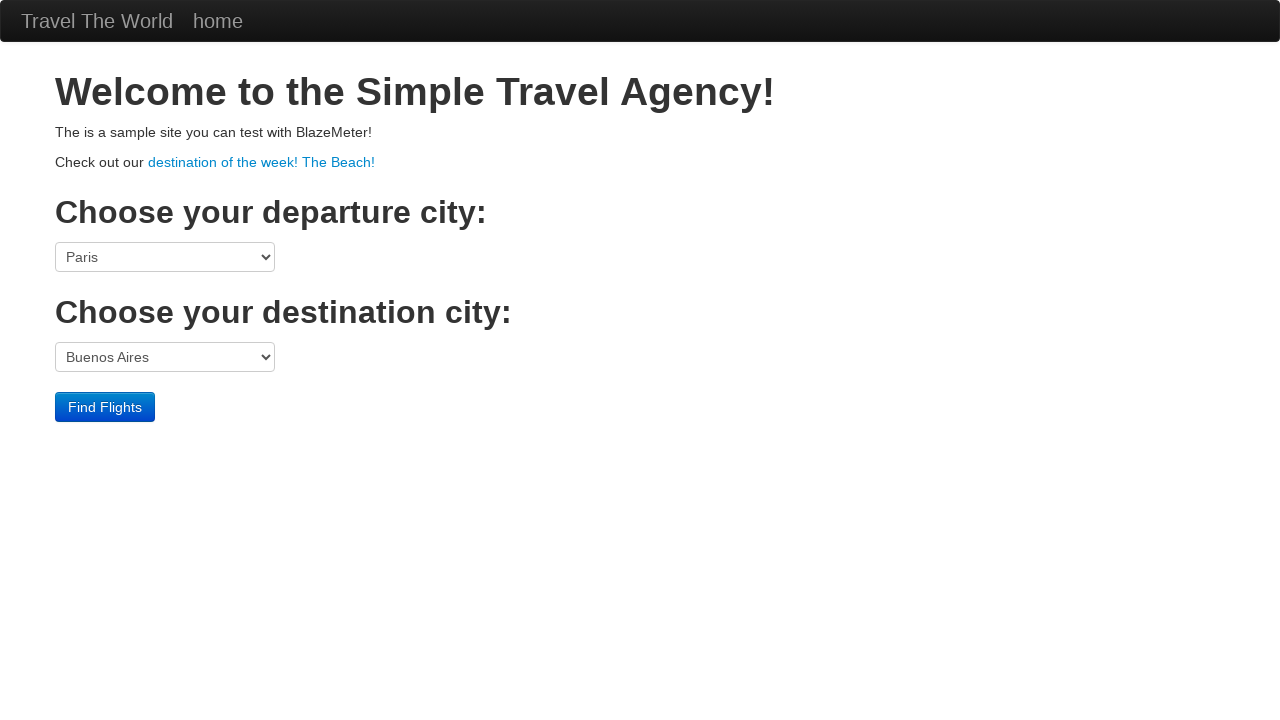

Selected Rome as destination city from dropdown on select[name='toPort']
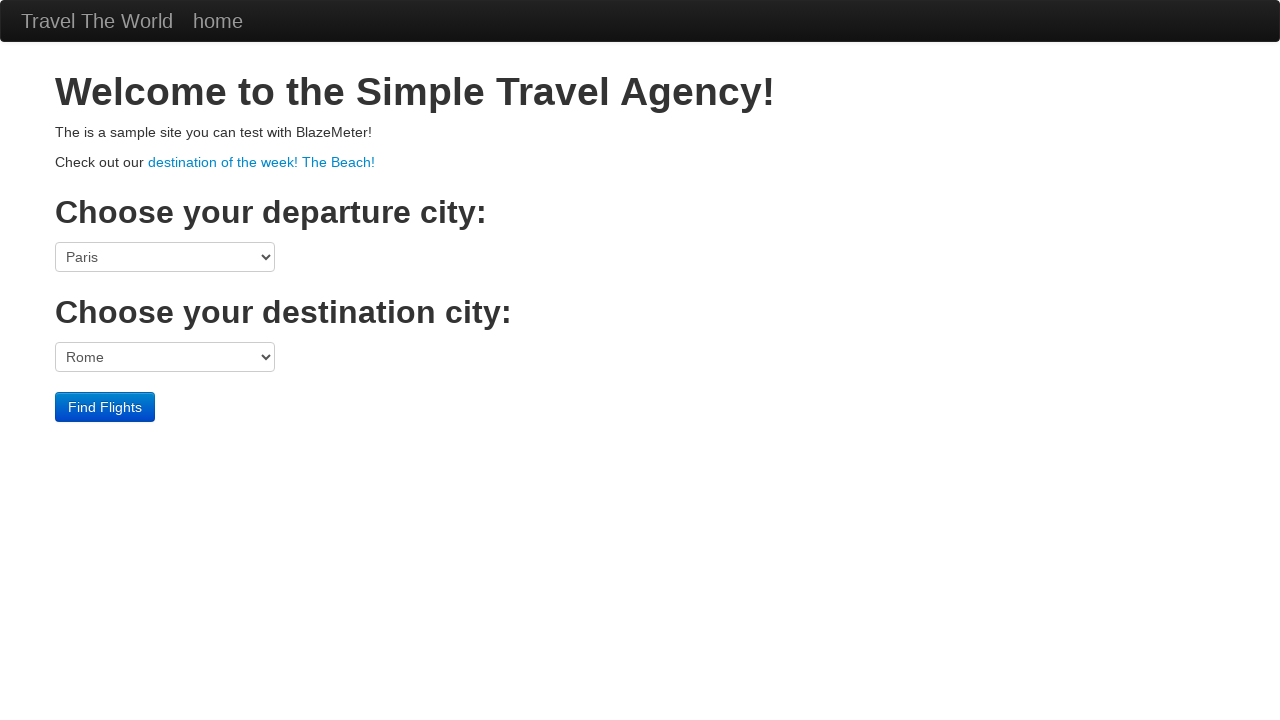

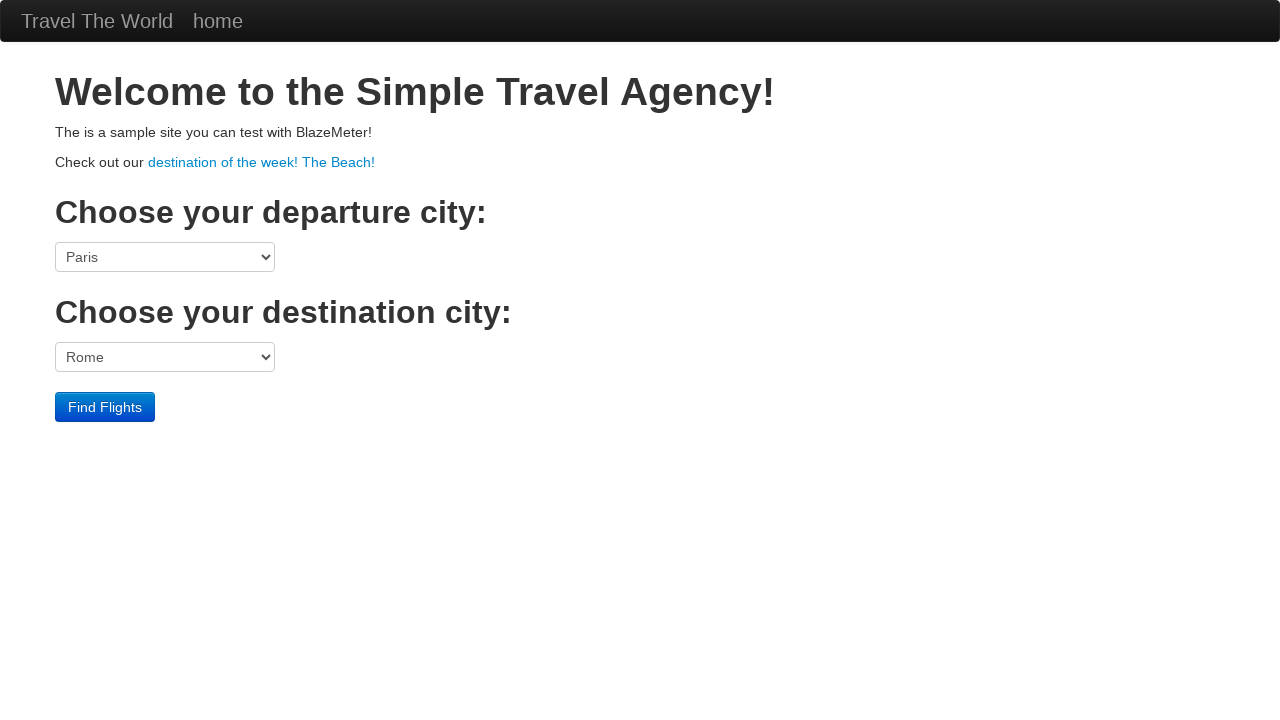